Tests finding an element using XPath selector and filling an email input field

Starting URL: https://automationpanda.com/

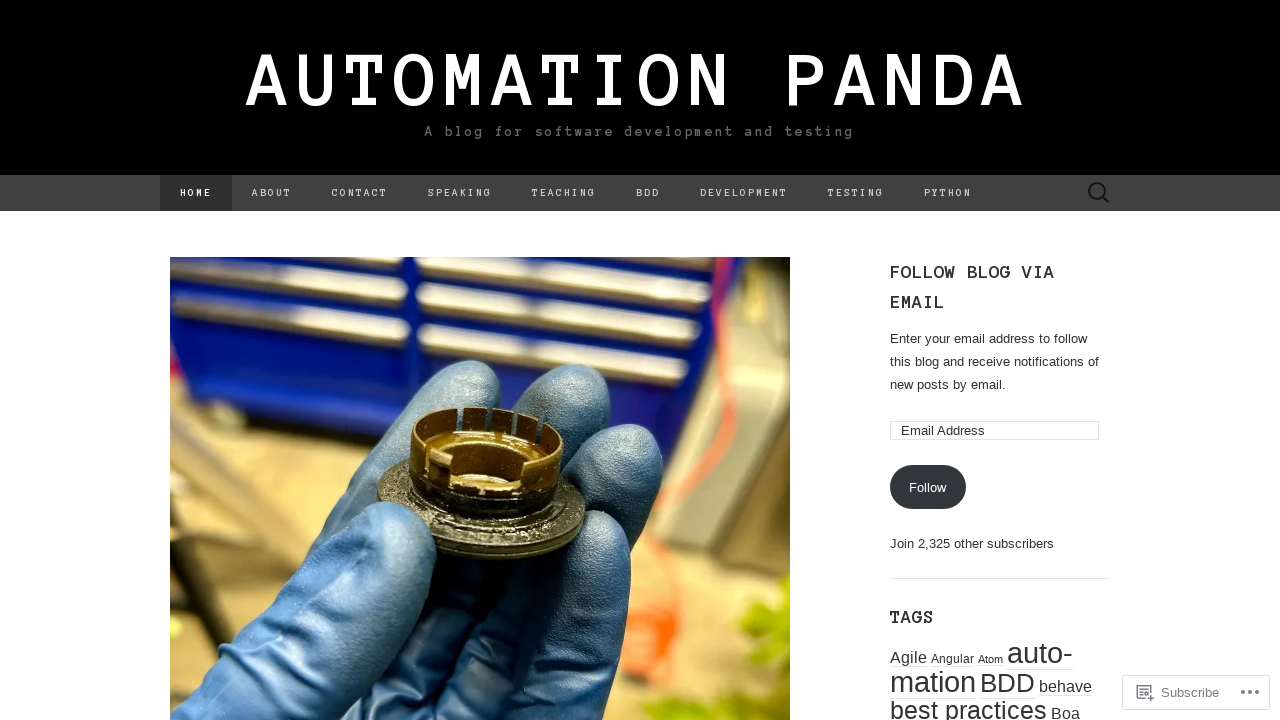

Cleared email input field using XPath selector on xpath=//p[@id='subscribe-submit']/preceding-sibling::p[@id='subscribe-email']/in
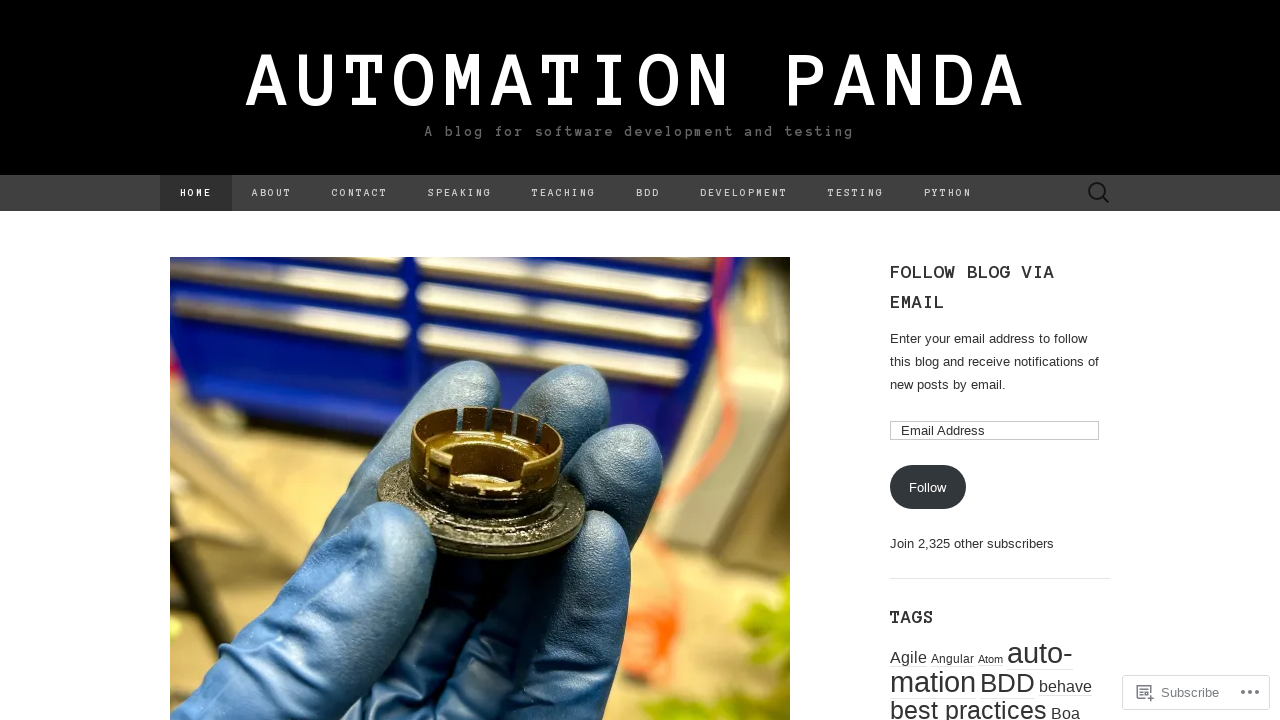

Filled email input field with 'xpath_test@example.com' using XPath selector on xpath=//p[@id='subscribe-submit']/preceding-sibling::p[@id='subscribe-email']/in
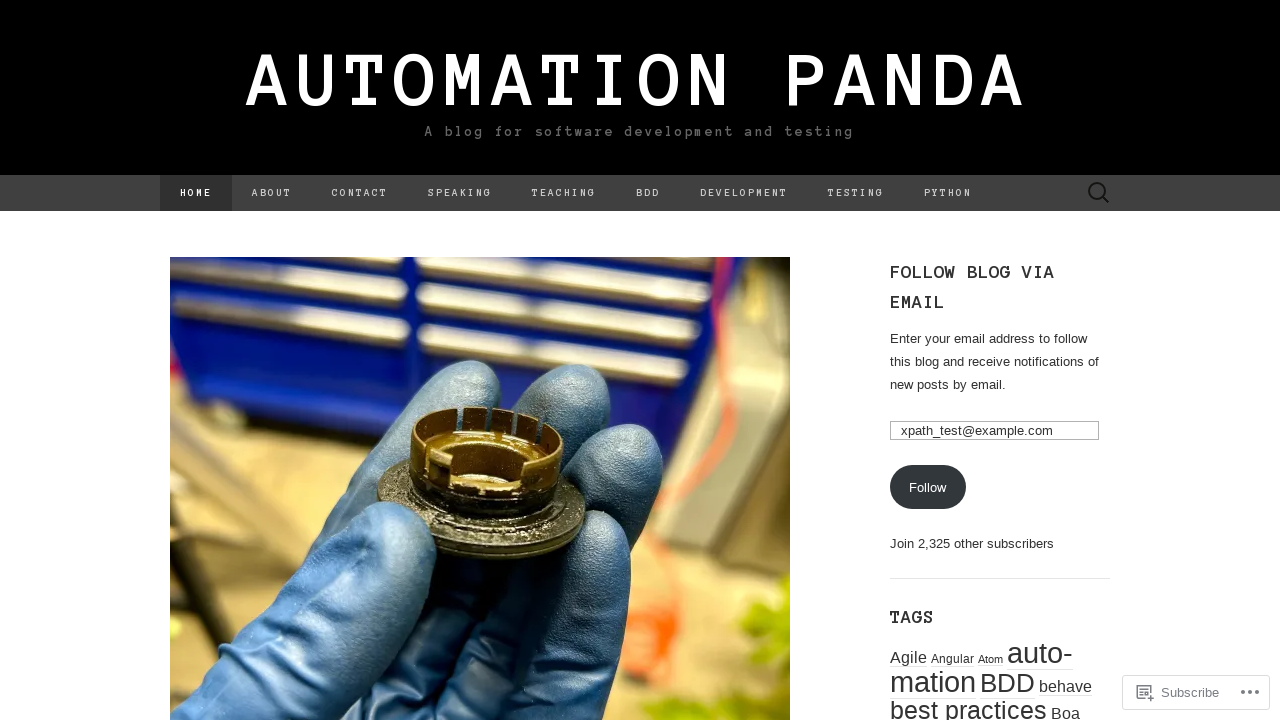

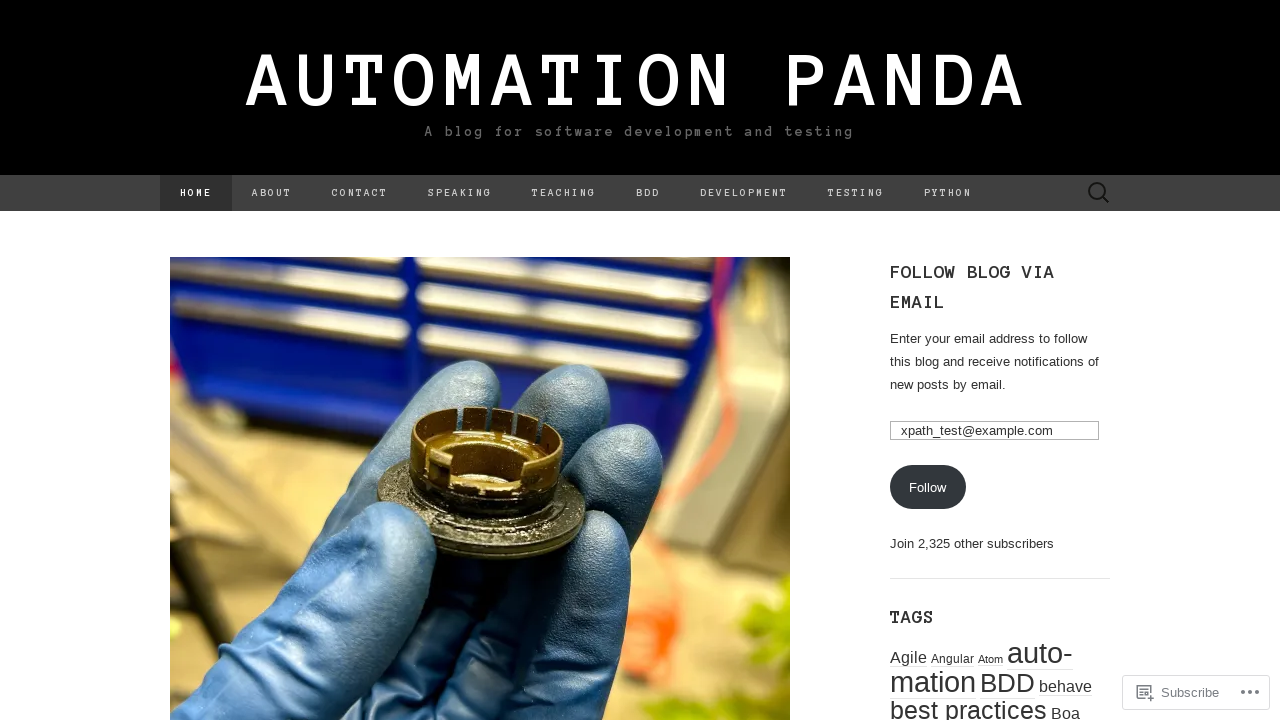